Clicks Submit menu item and verifies the submenu header text

Starting URL: http://www.99-bottles-of-beer.net/

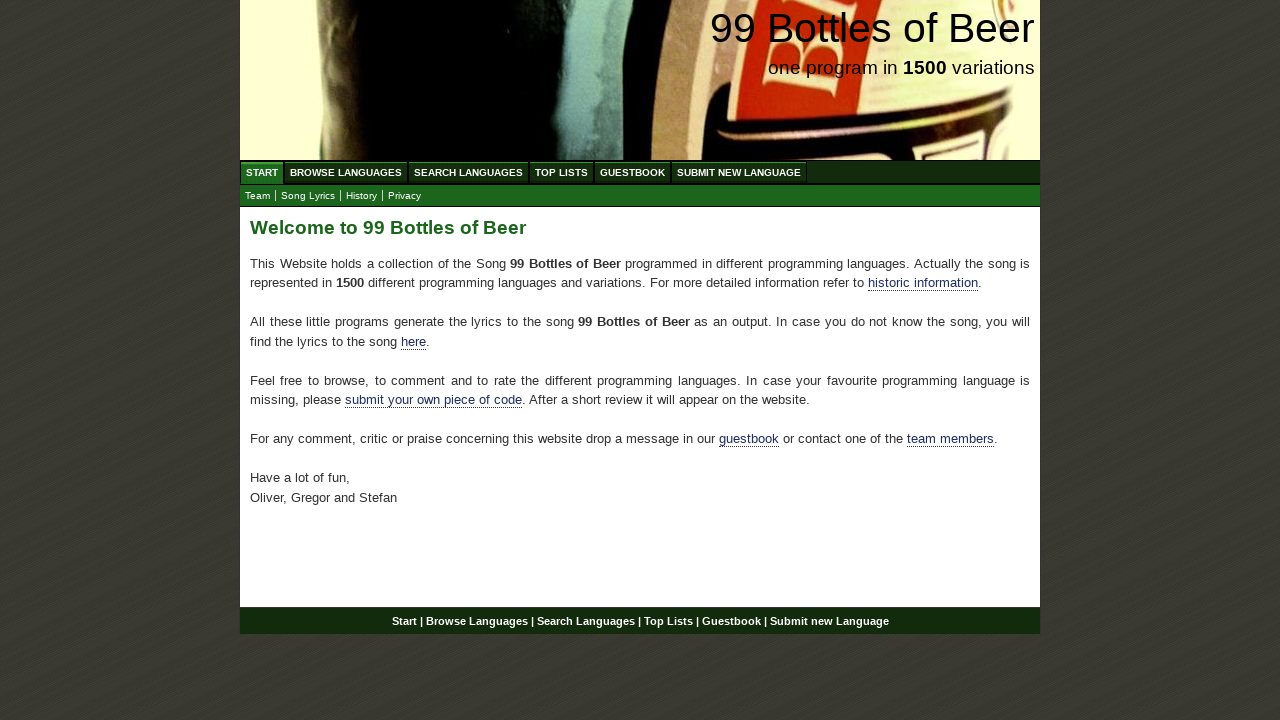

Clicked Submit menu item at (739, 172) on xpath=//*[@id='menu']/li[6]/a
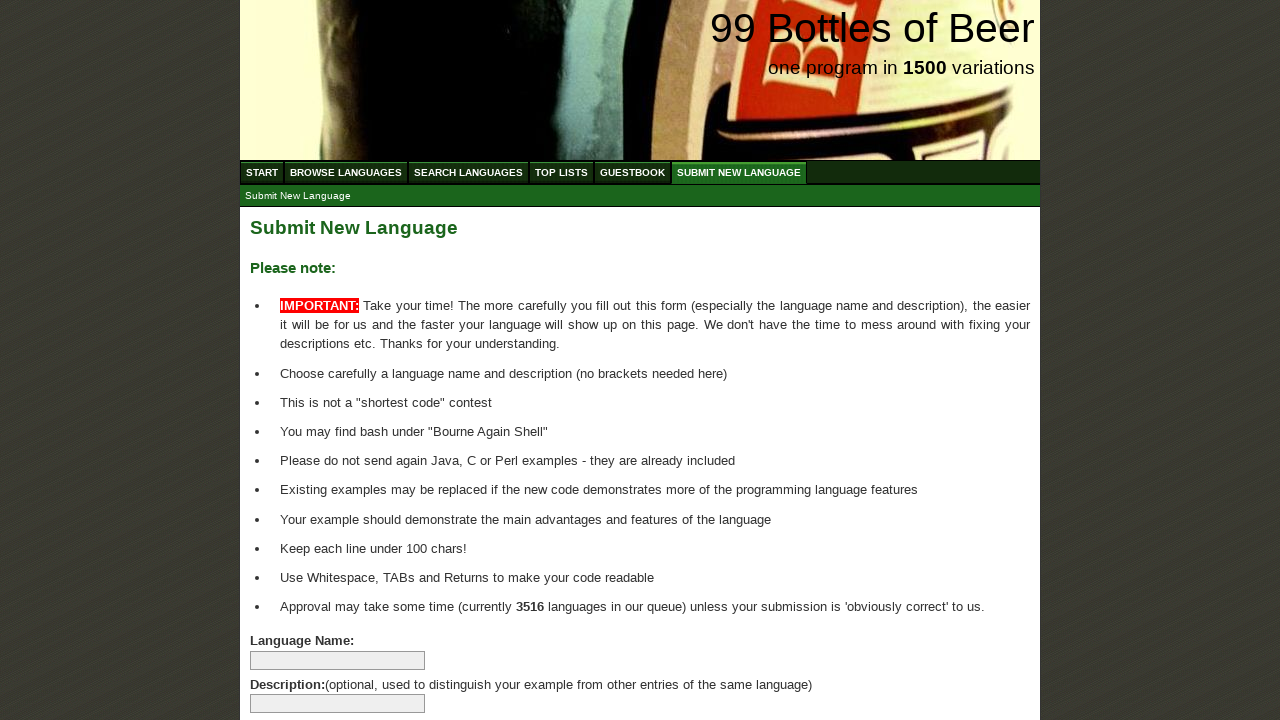

Submenu header appeared
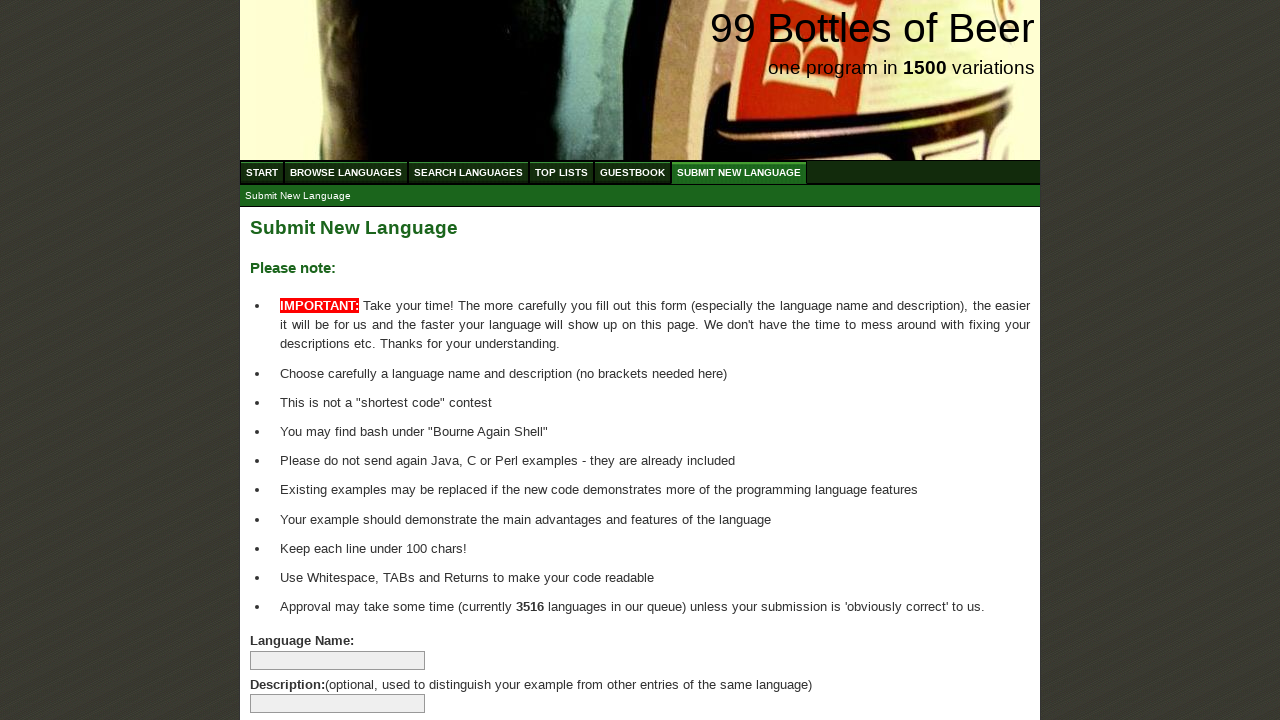

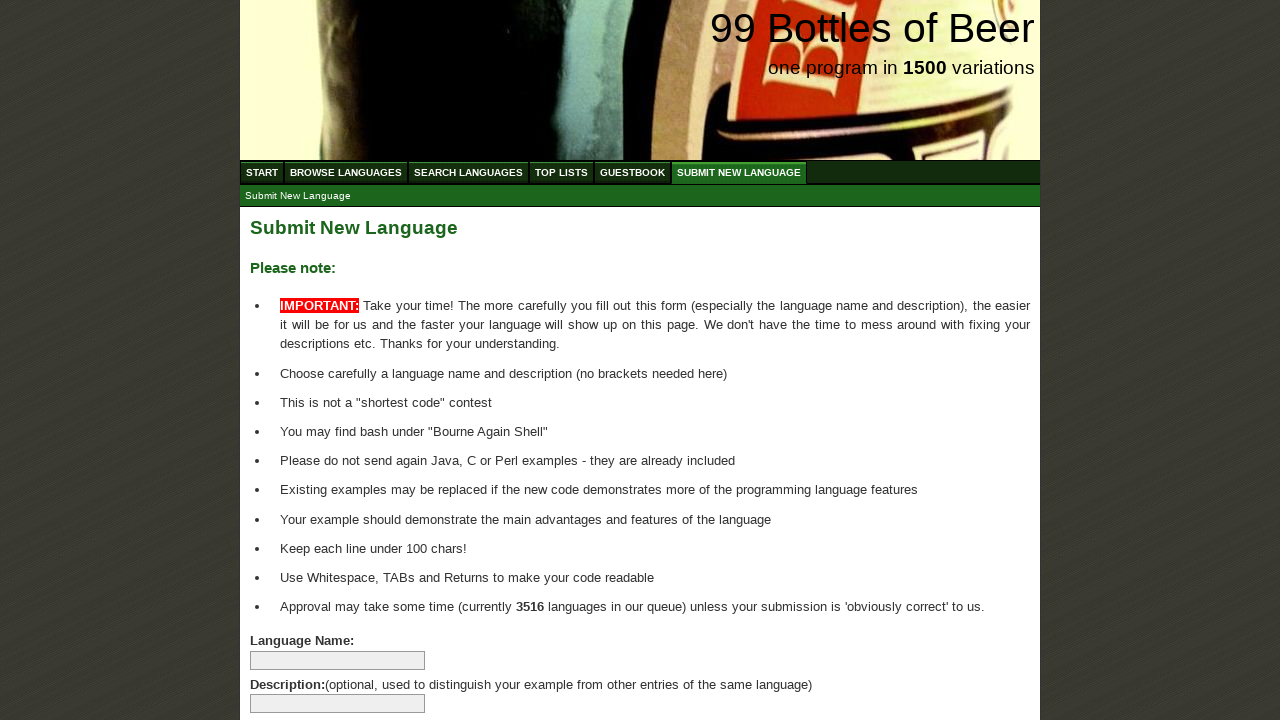